Tests the password reset functionality by entering an incorrect username and verifying the error message displayed

Starting URL: https://login1.nextbasecrm.com/?forgot_password=yes

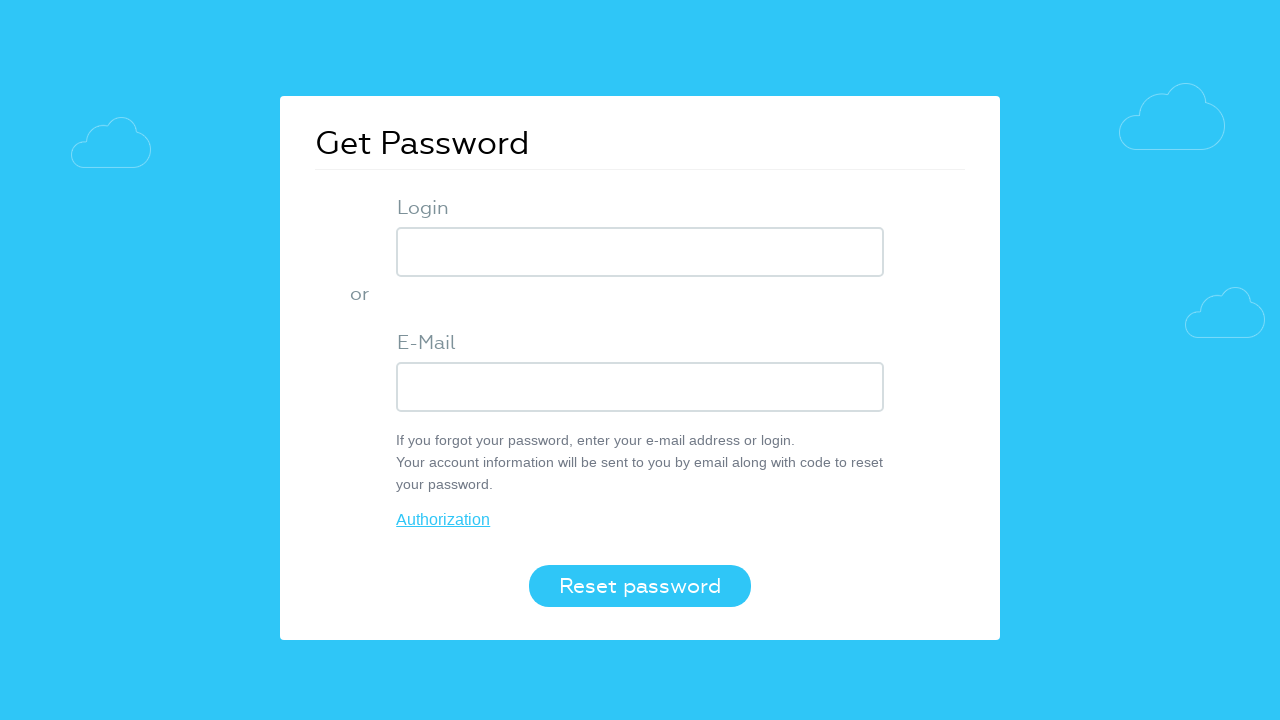

Entered incorrect username 'incorrect' into login field on input[name='USER_LOGIN']
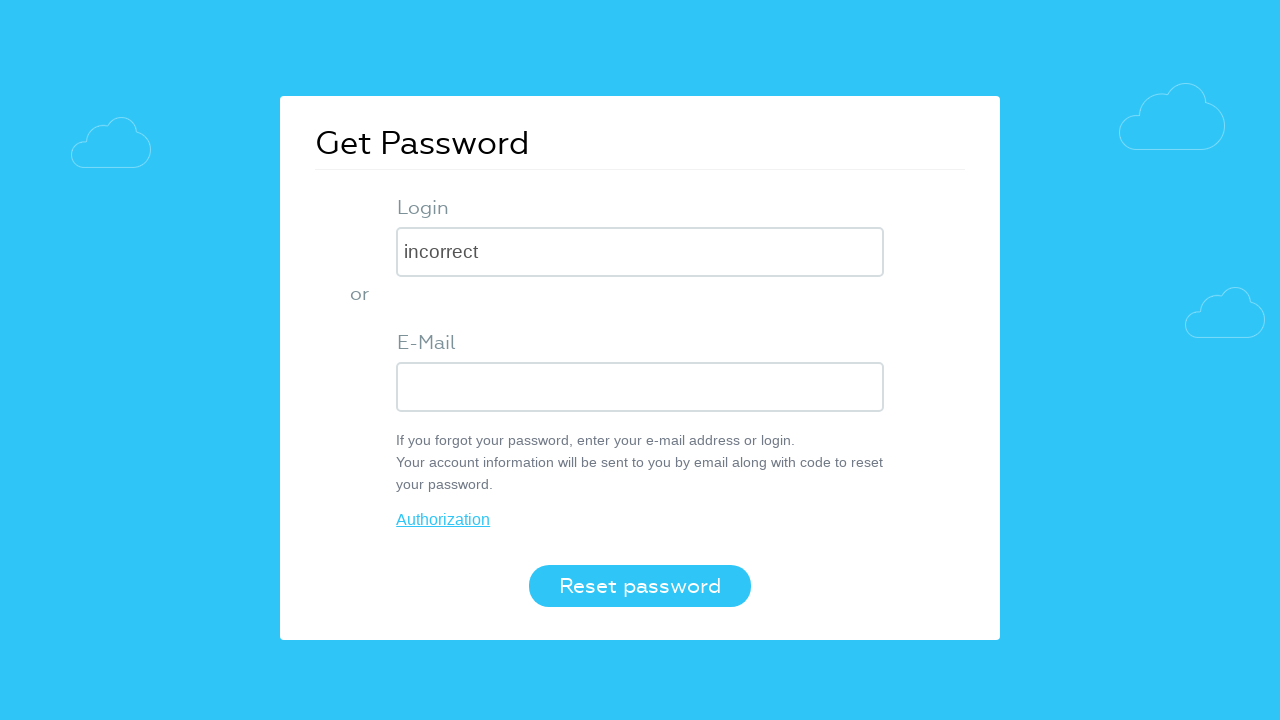

Clicked Reset password button at (640, 586) on button[value='Reset password']
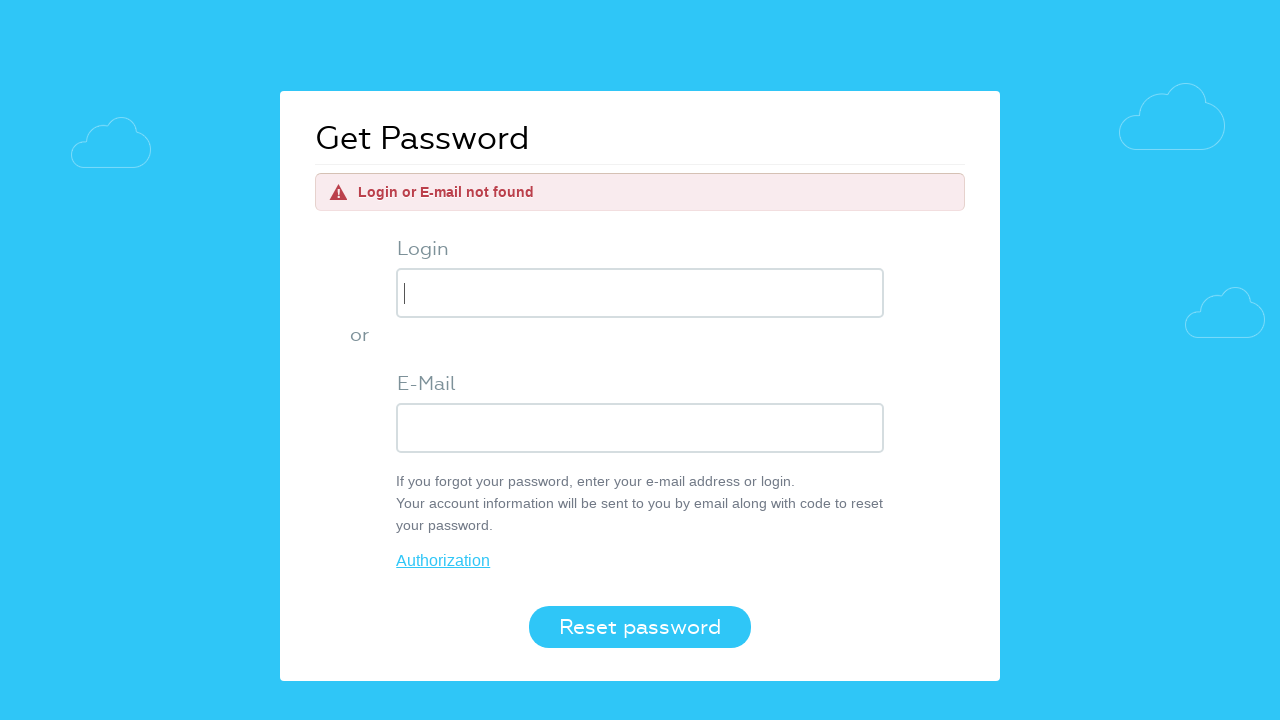

Error message appeared on page
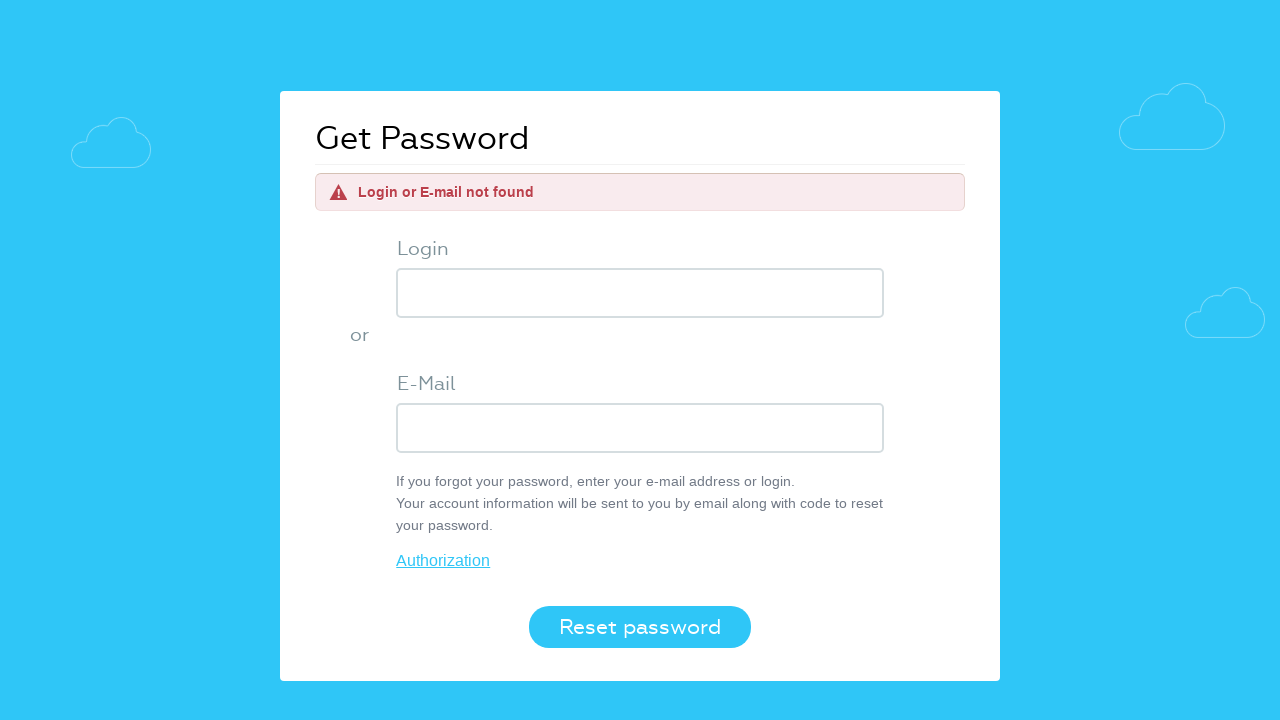

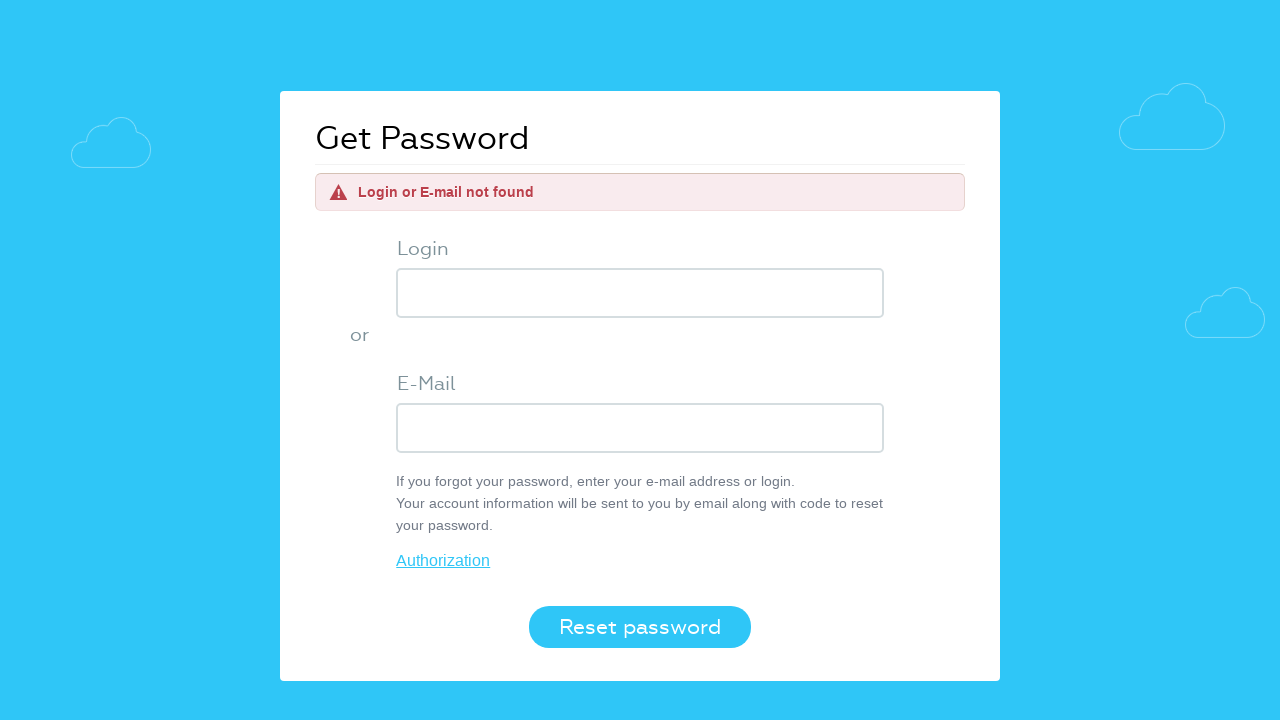